Tests browser window handling by clicking a button to open a new window, switching to the new window to verify its title, then switching back to the original window.

Starting URL: https://demo.automationtesting.in/Windows.html

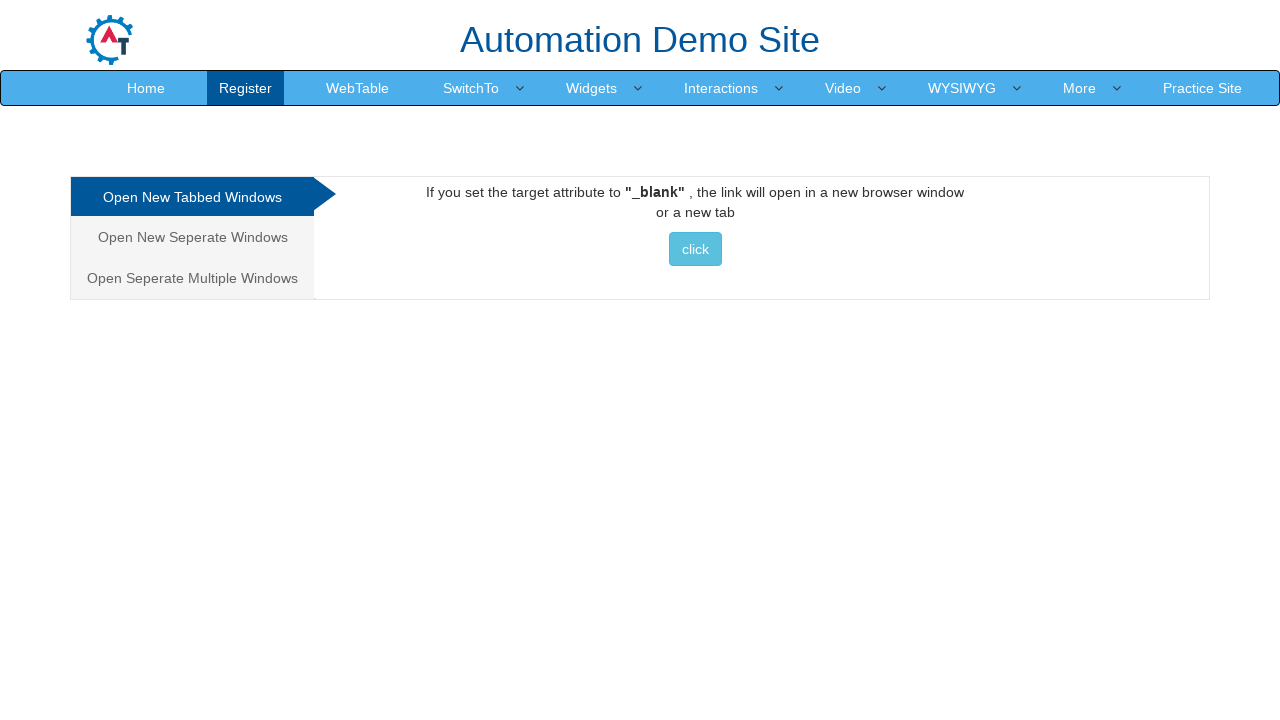

Clicked on 'Seperate' tab link at (192, 237) on a[href='#Seperate']
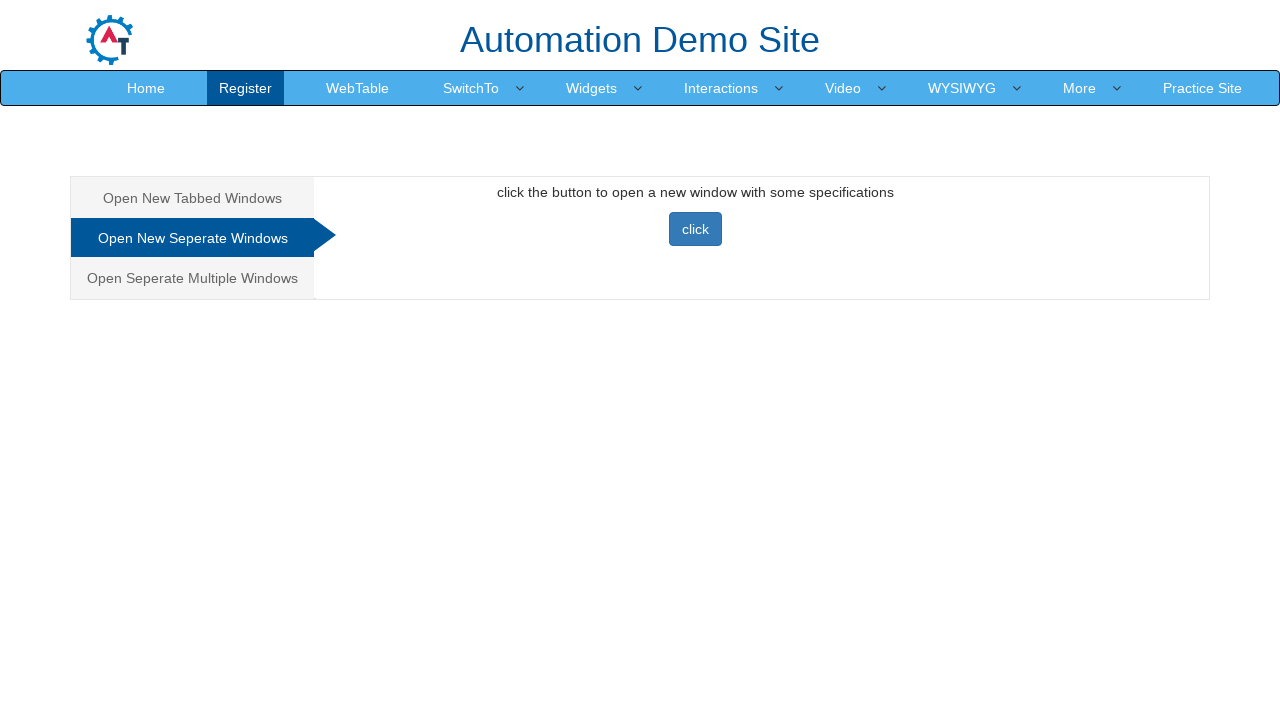

Clicked button to open new window at (695, 229) on #Seperate button
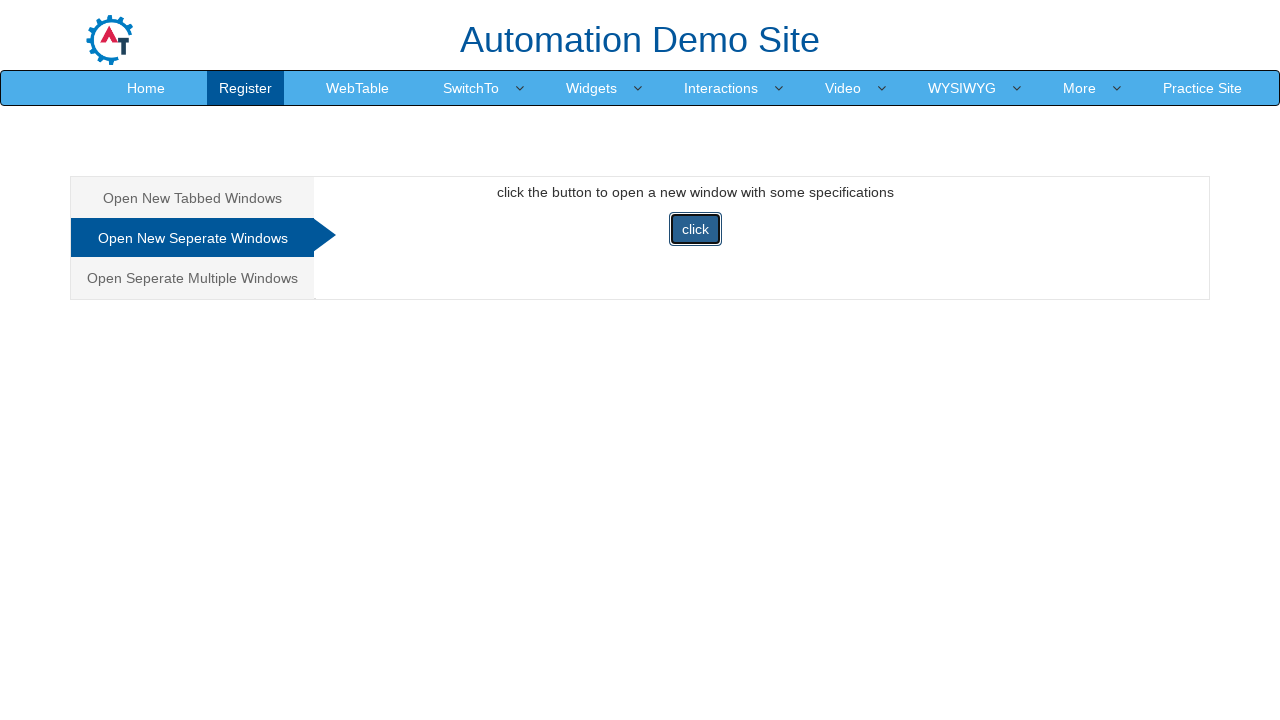

Captured new window page object
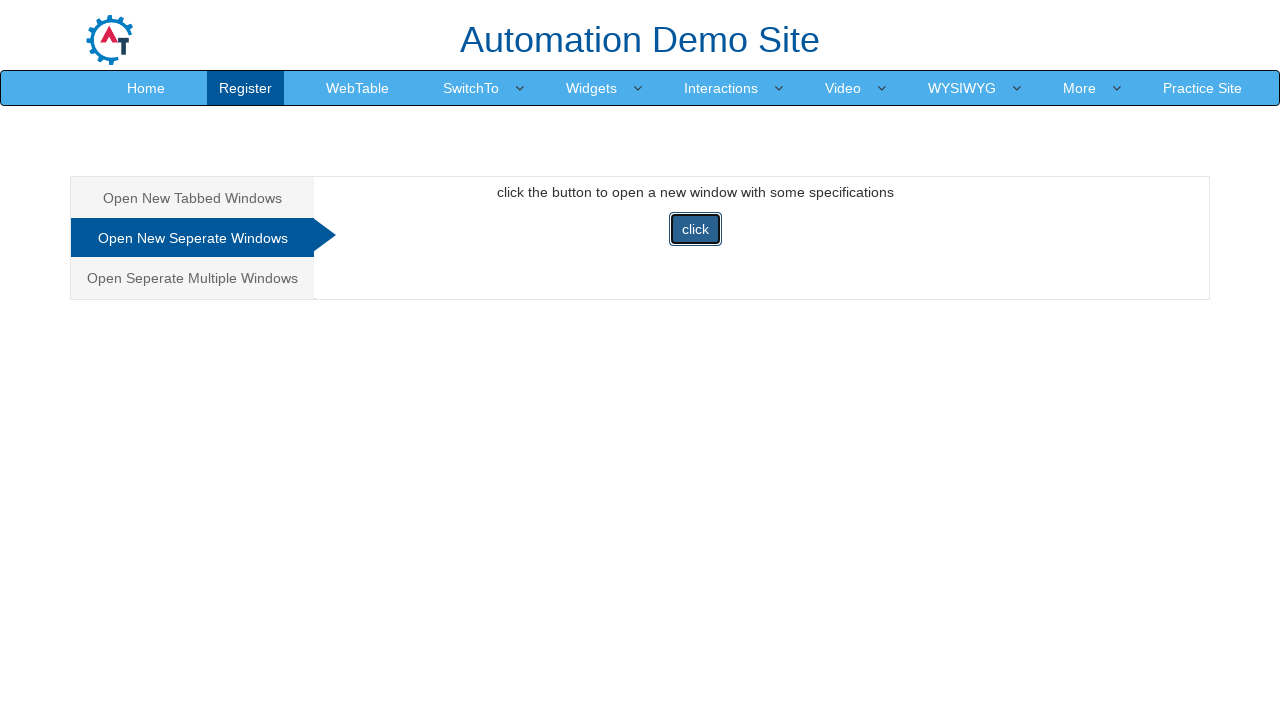

New window page loaded completely
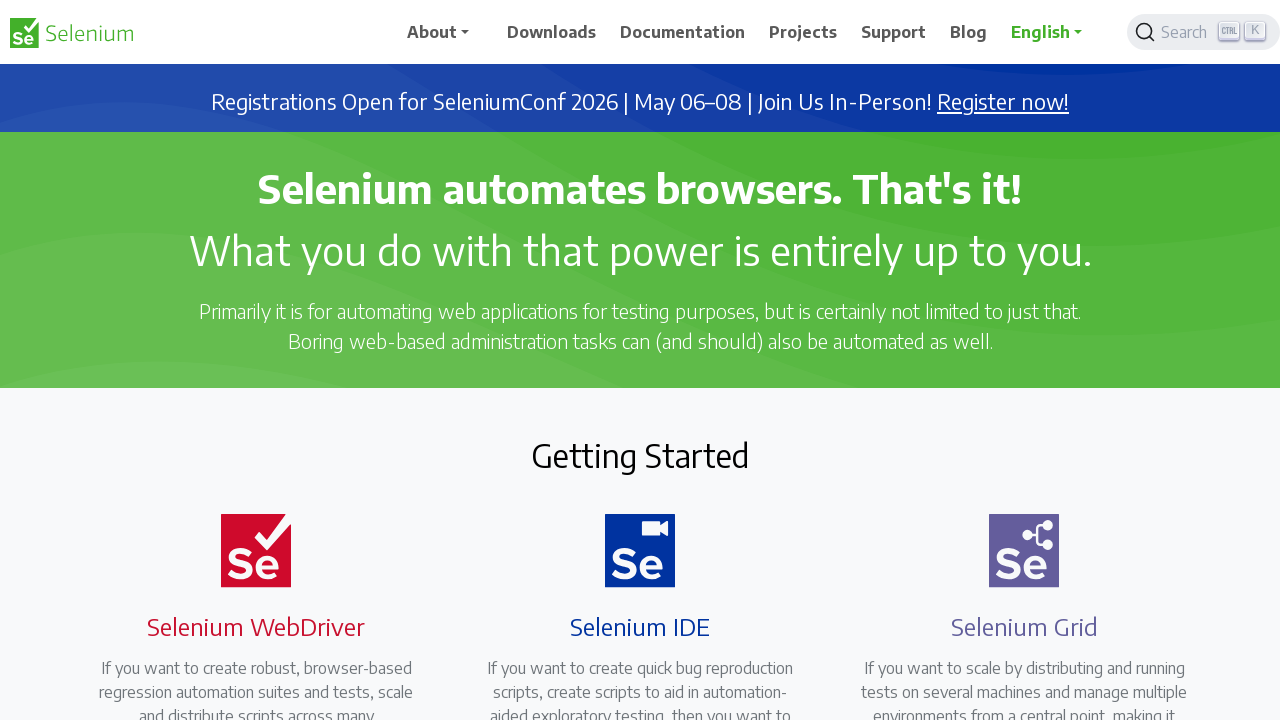

Verified new window title: Selenium
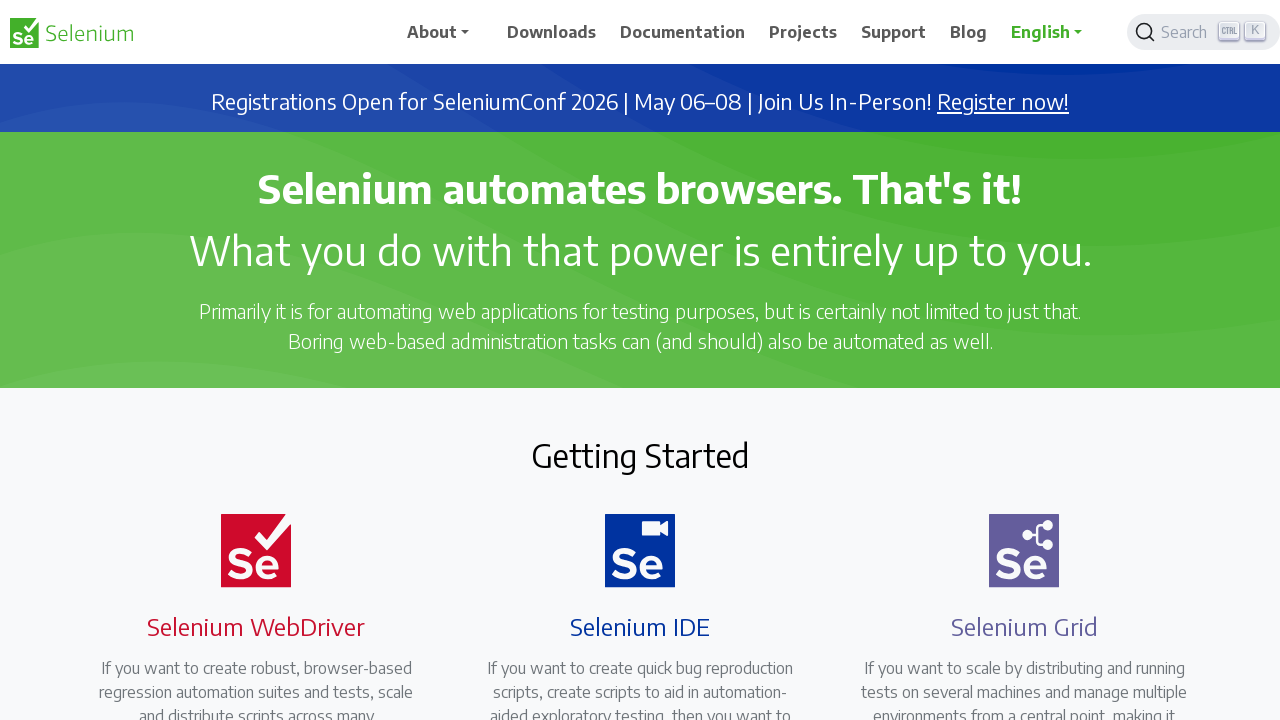

Verified original window title: Frames & windows
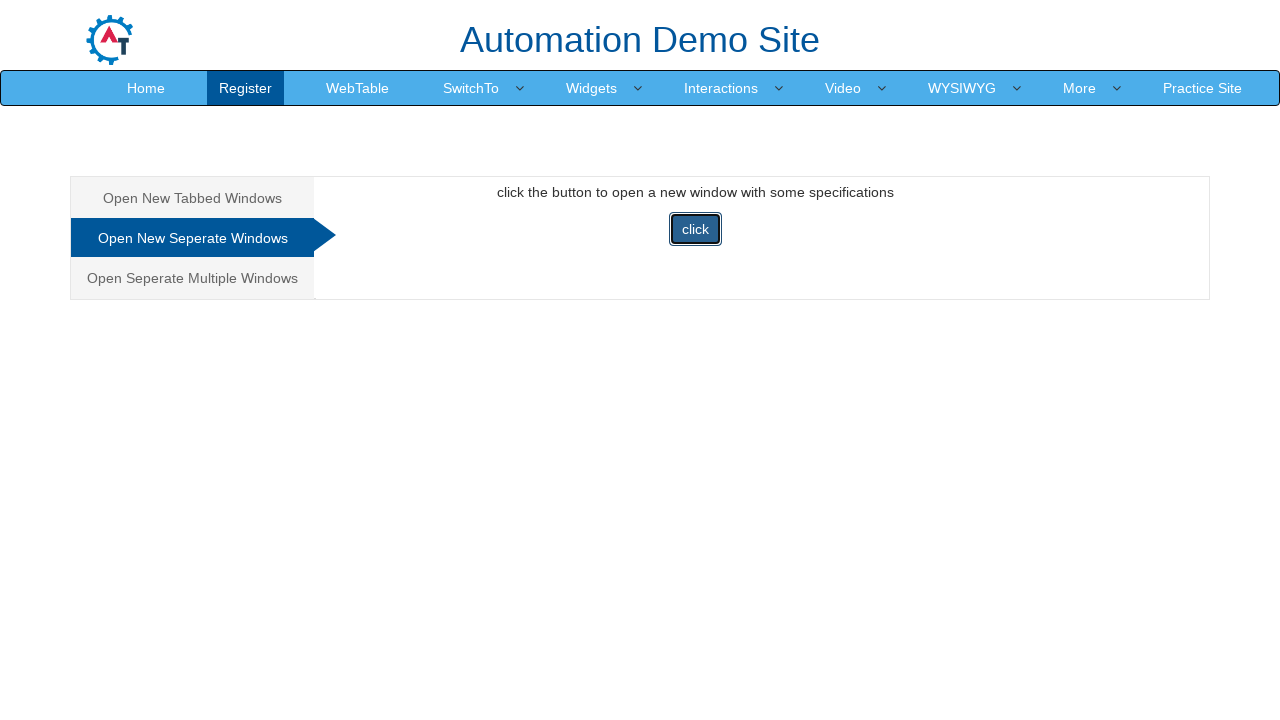

Closed the new window
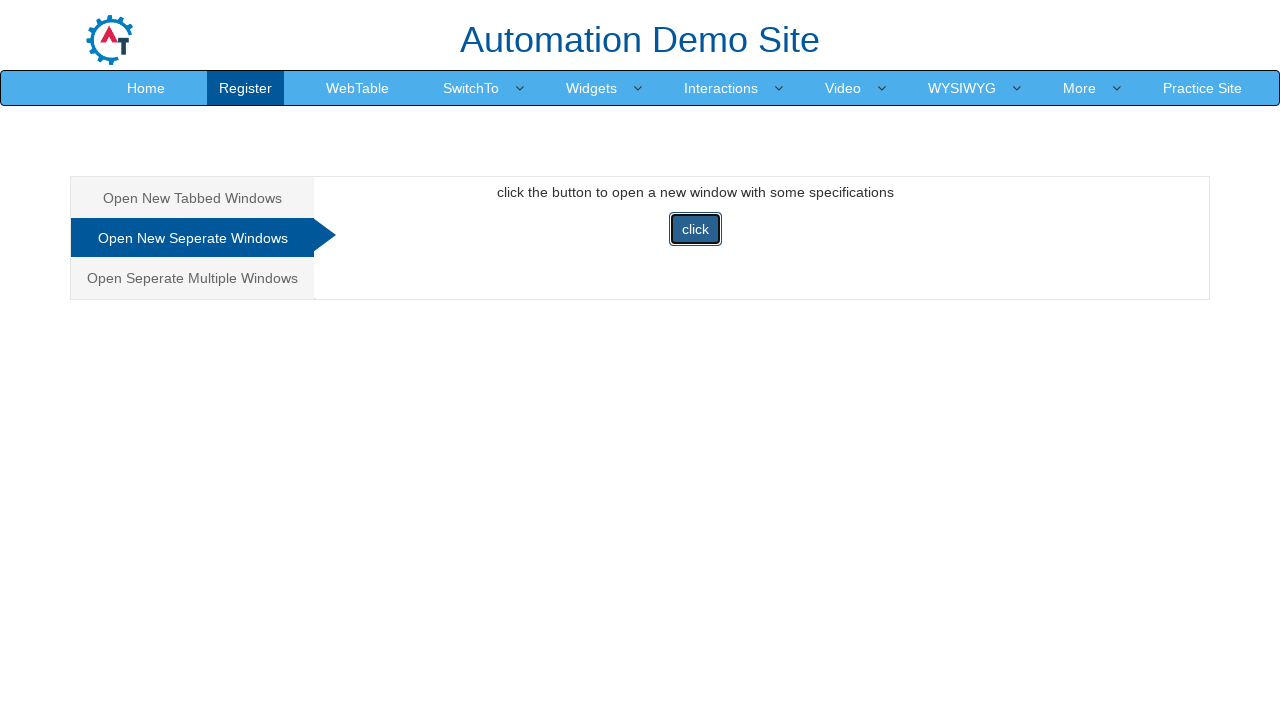

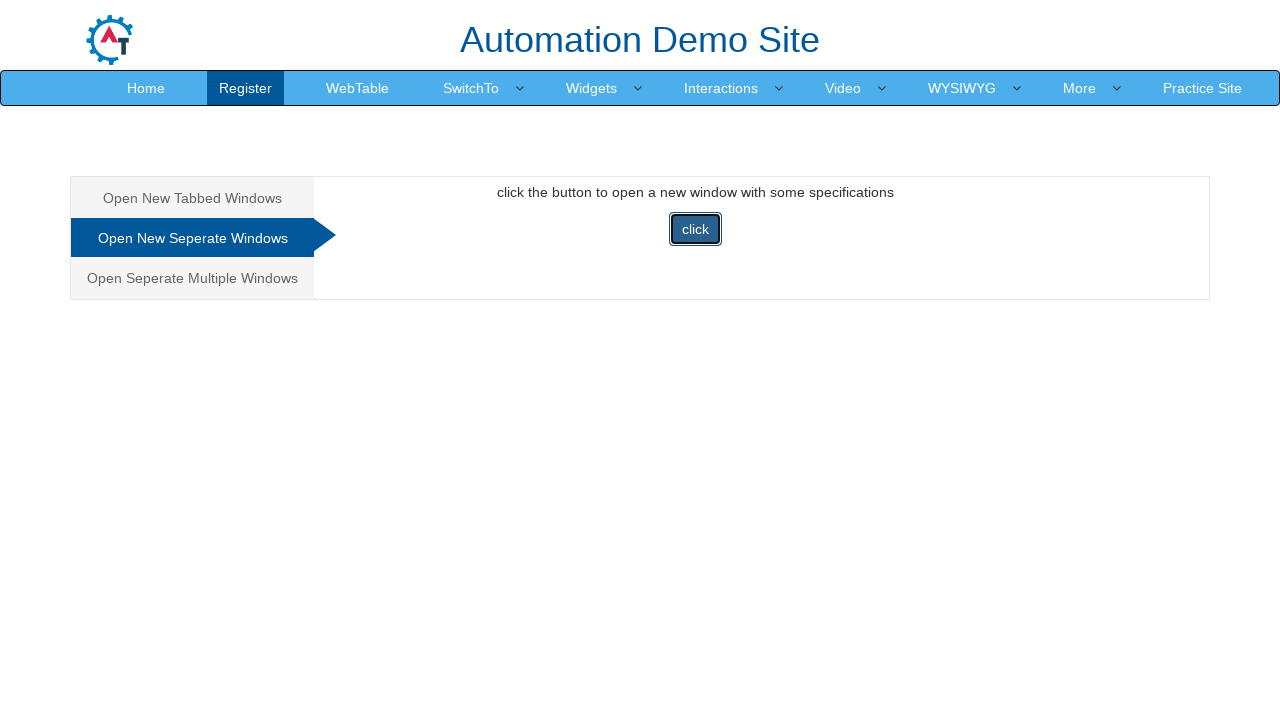